Tests drag and drop functionality on jQuery UI demo page by dragging an element to a drop zone, then navigates to the sortable section

Starting URL: https://jqueryui.com/

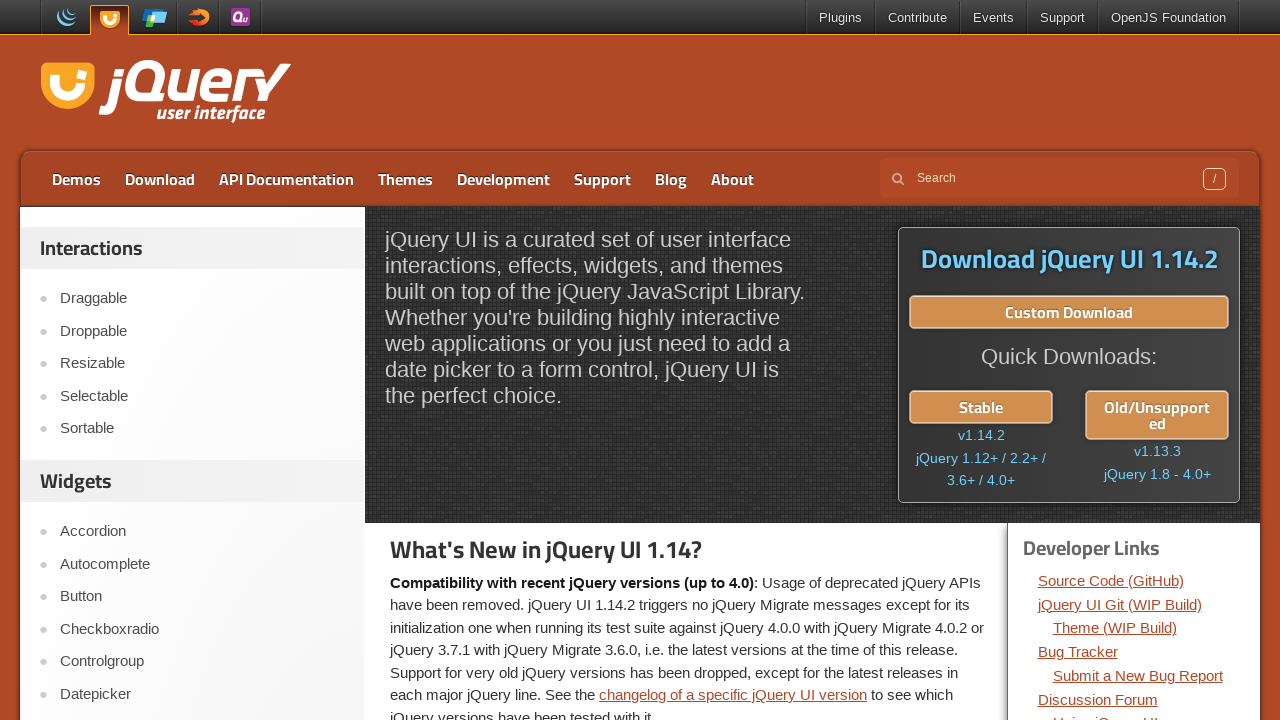

Clicked on Droppable link to navigate to drag and drop demo at (202, 331) on text=Droppable
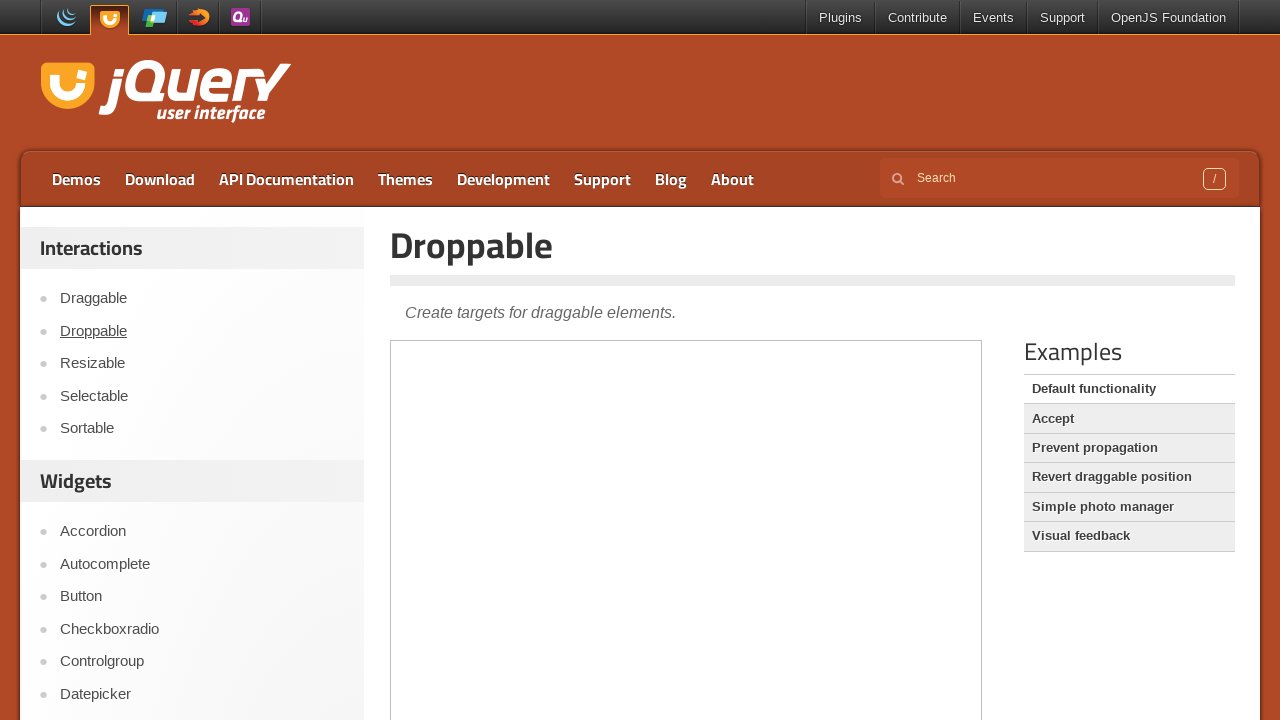

Located iframe containing drag and drop demo
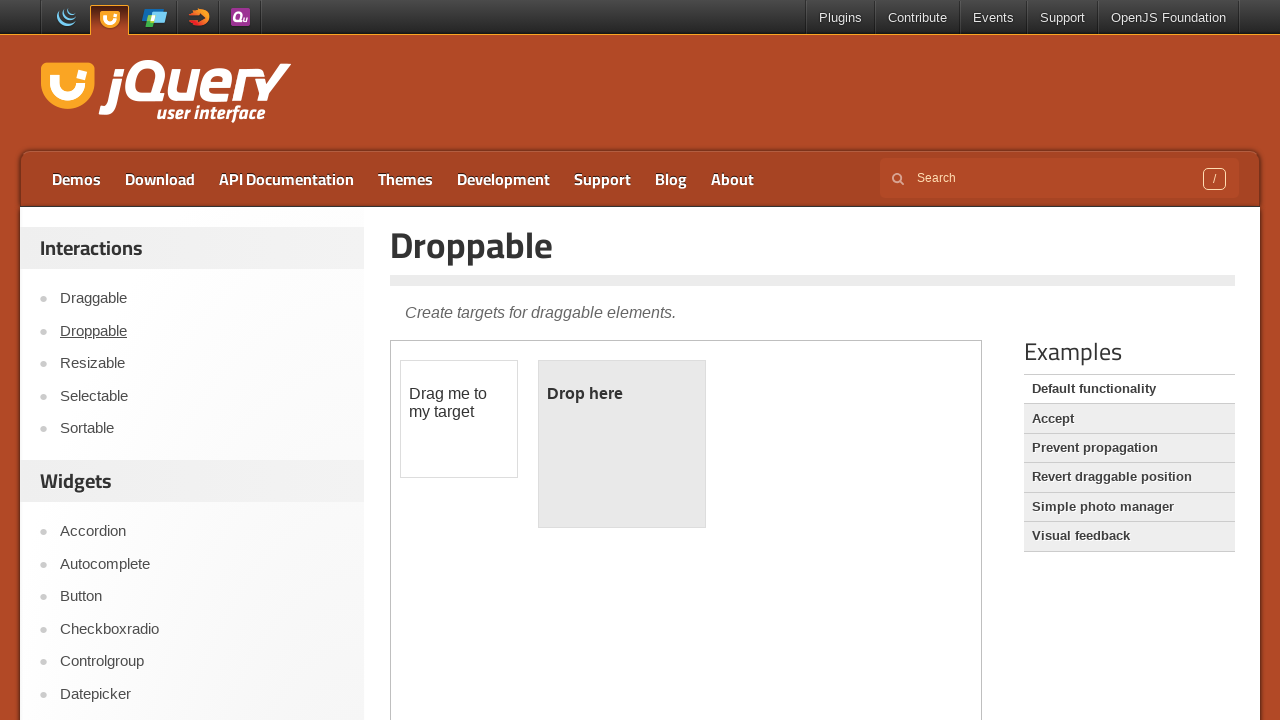

Located draggable element
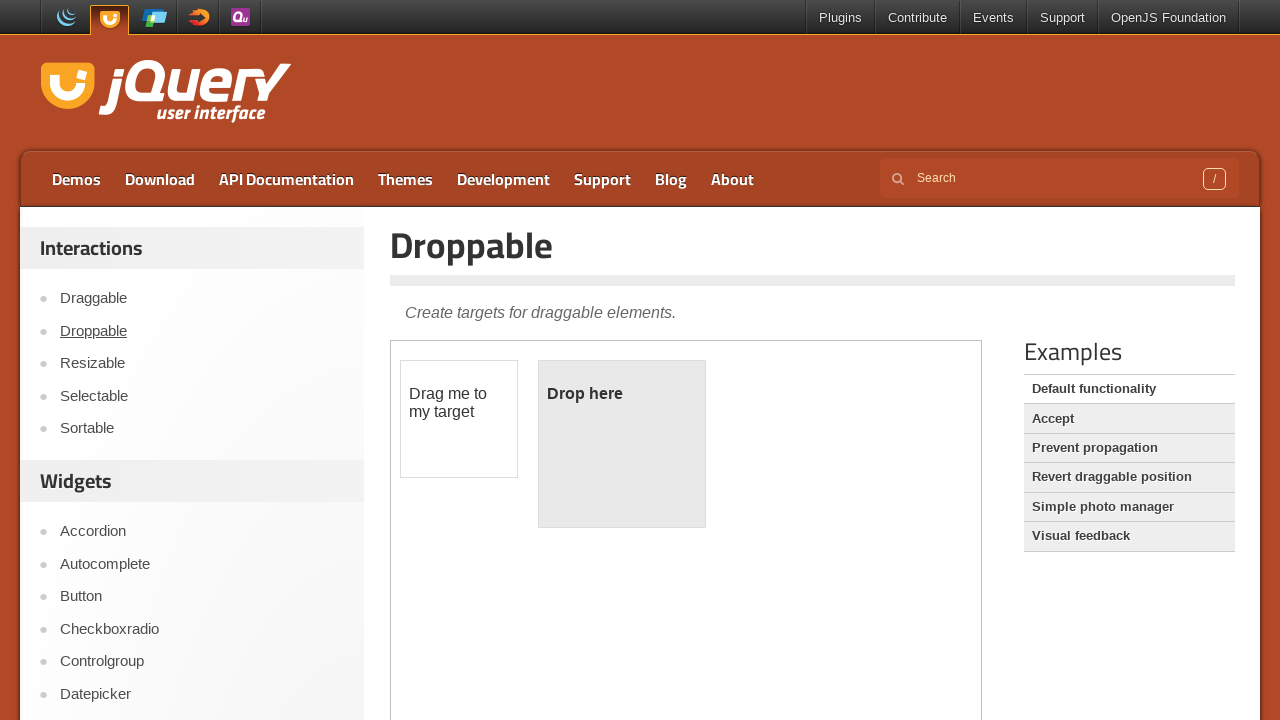

Located droppable element
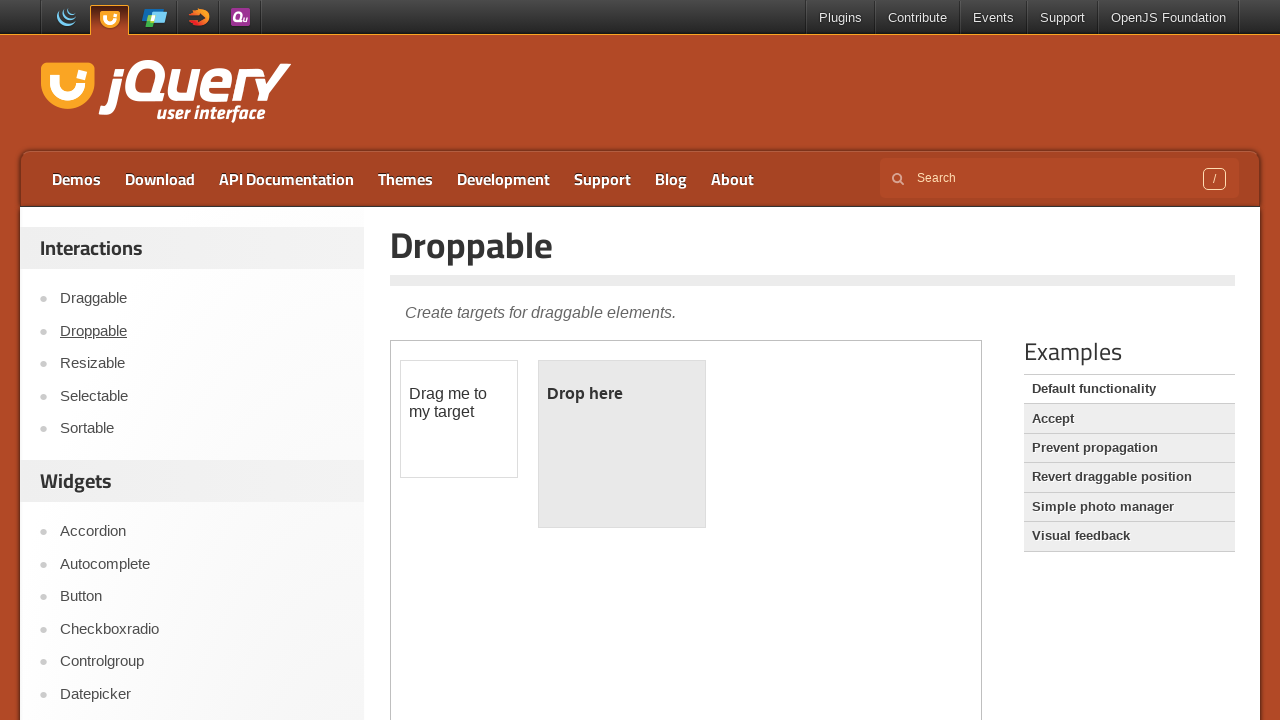

Dragged element to drop zone successfully at (622, 444)
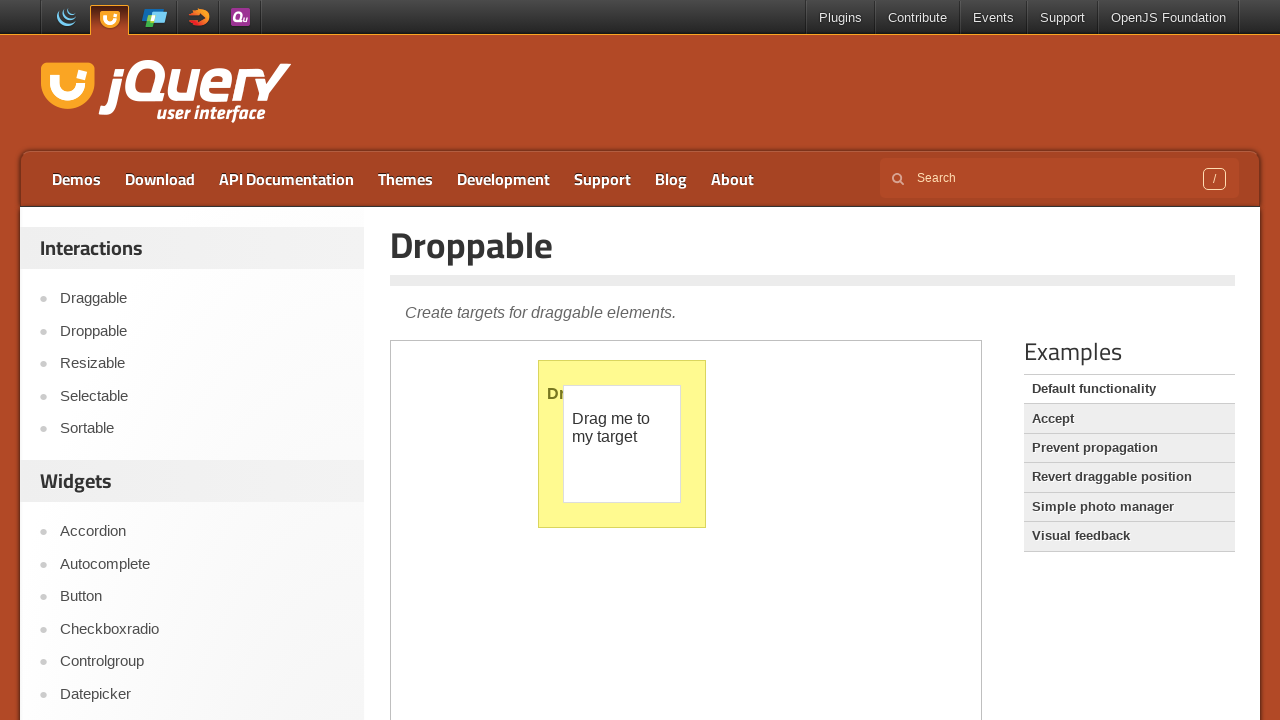

Clicked on Sortable link to navigate to sortable section at (202, 429) on text=Sortable
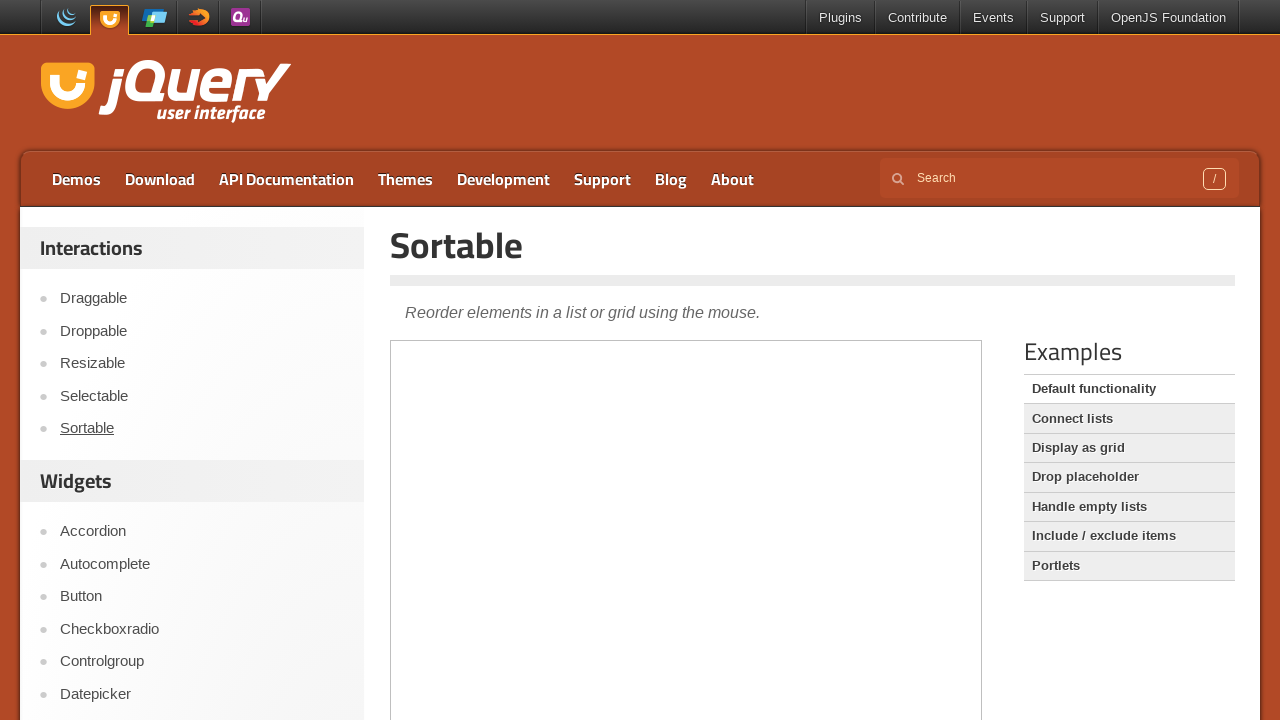

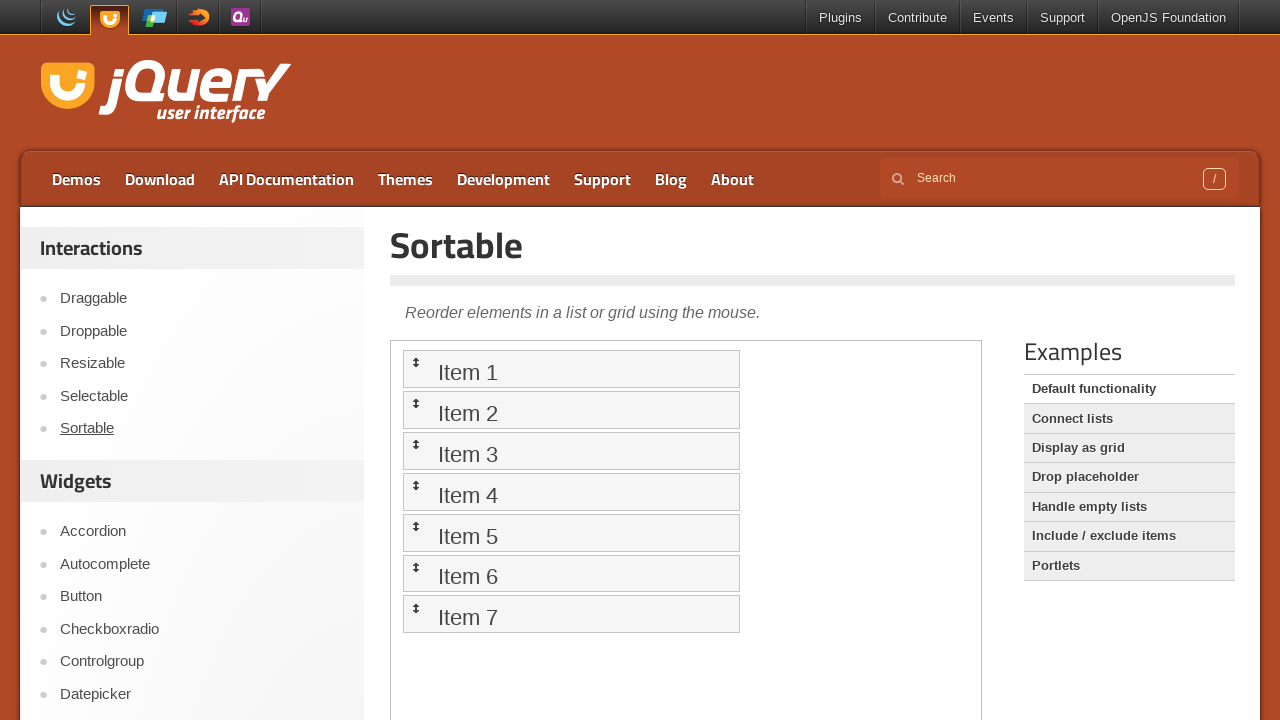